Tests that a paragraph element with random ID contains the word "random" in its text

Starting URL: https://demoqa.com/dynamic-properties

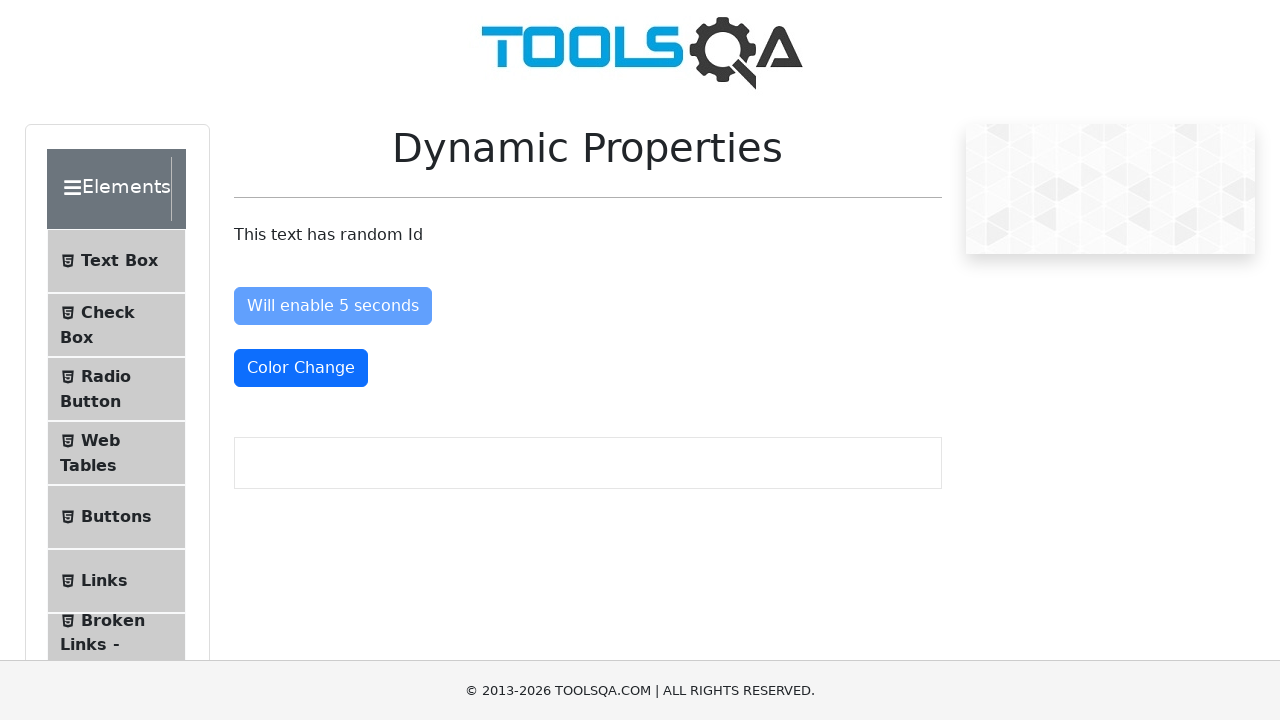

Navigated to https://demoqa.com/dynamic-properties
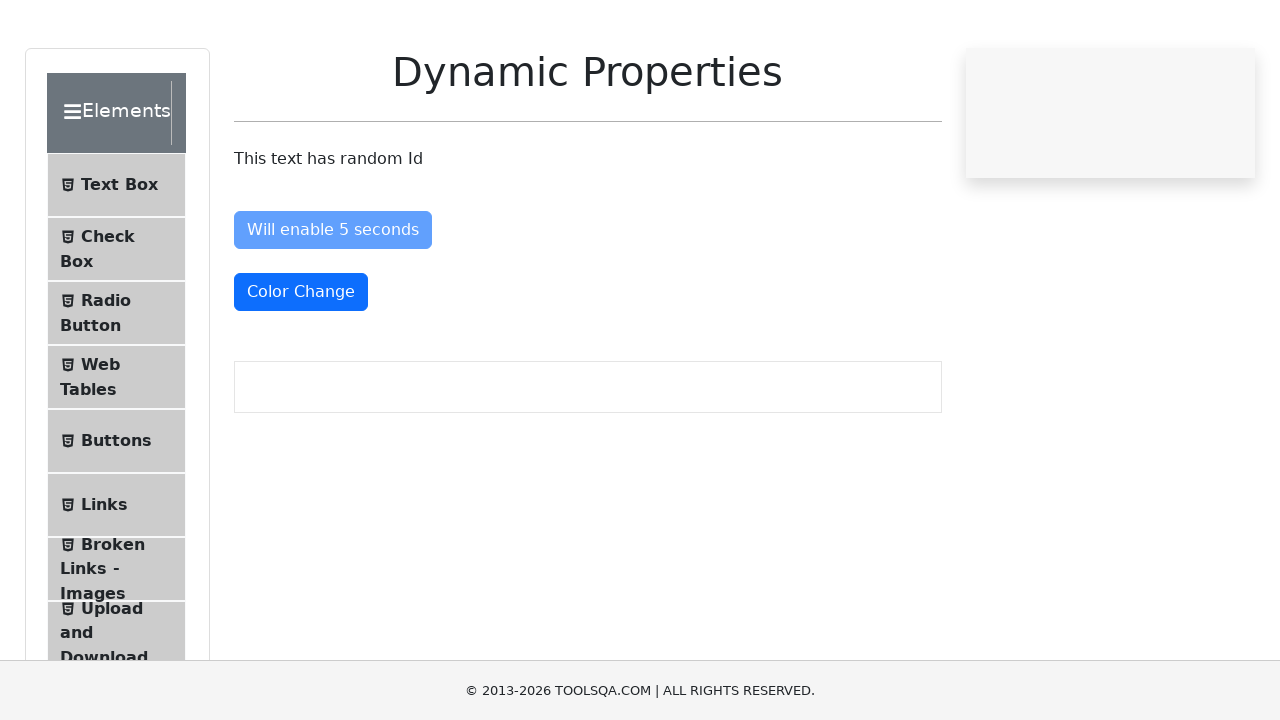

Located paragraph element with text 'This text has random Id'
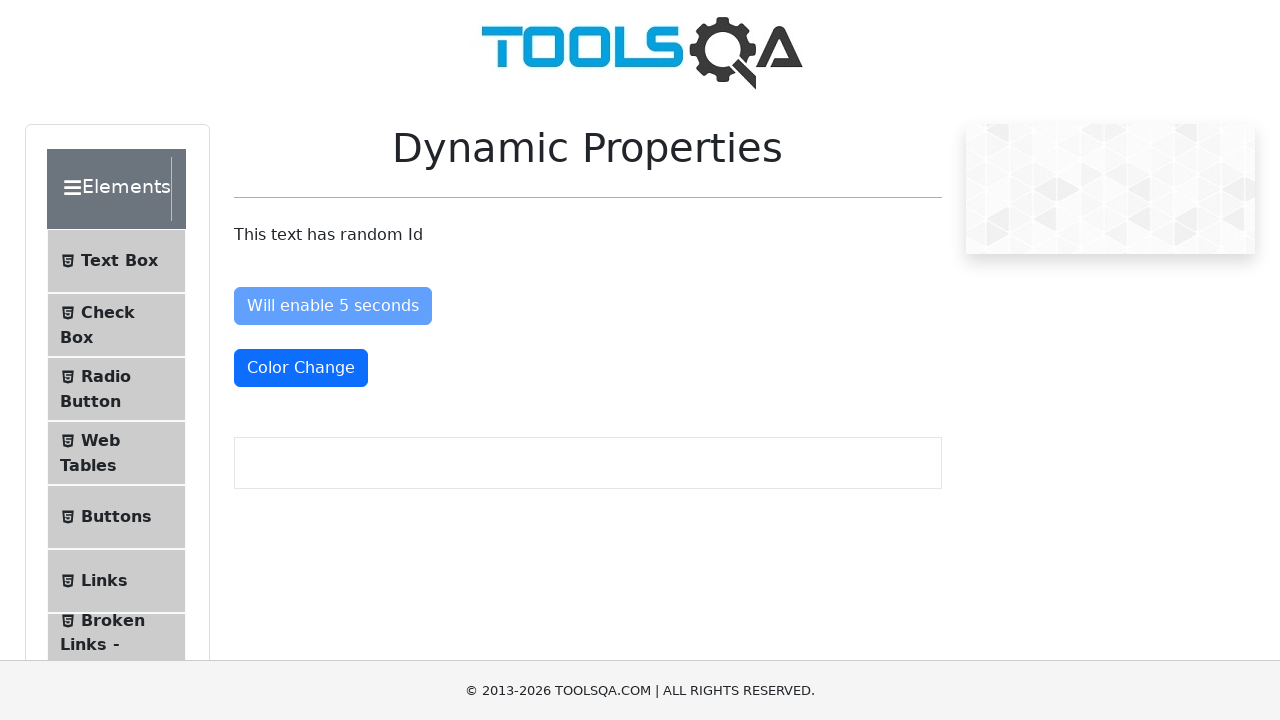

Waited for paragraph element to become visible
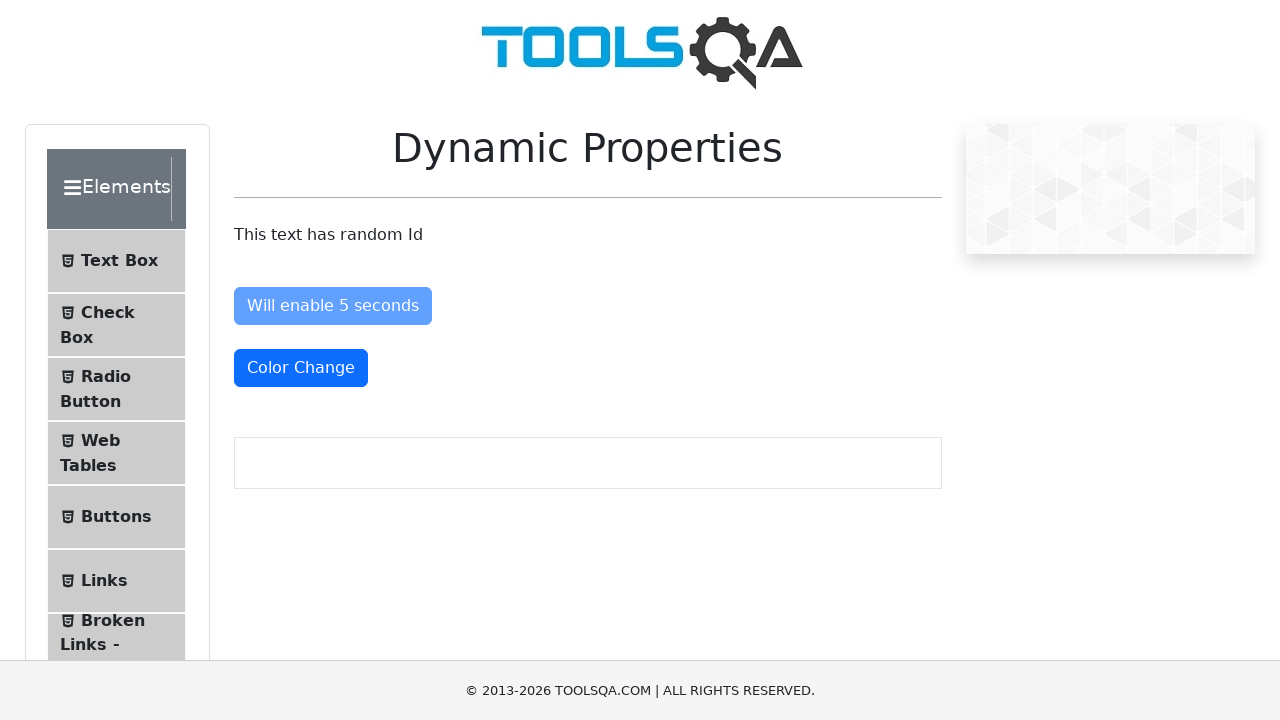

Retrieved element ID: CNlDd
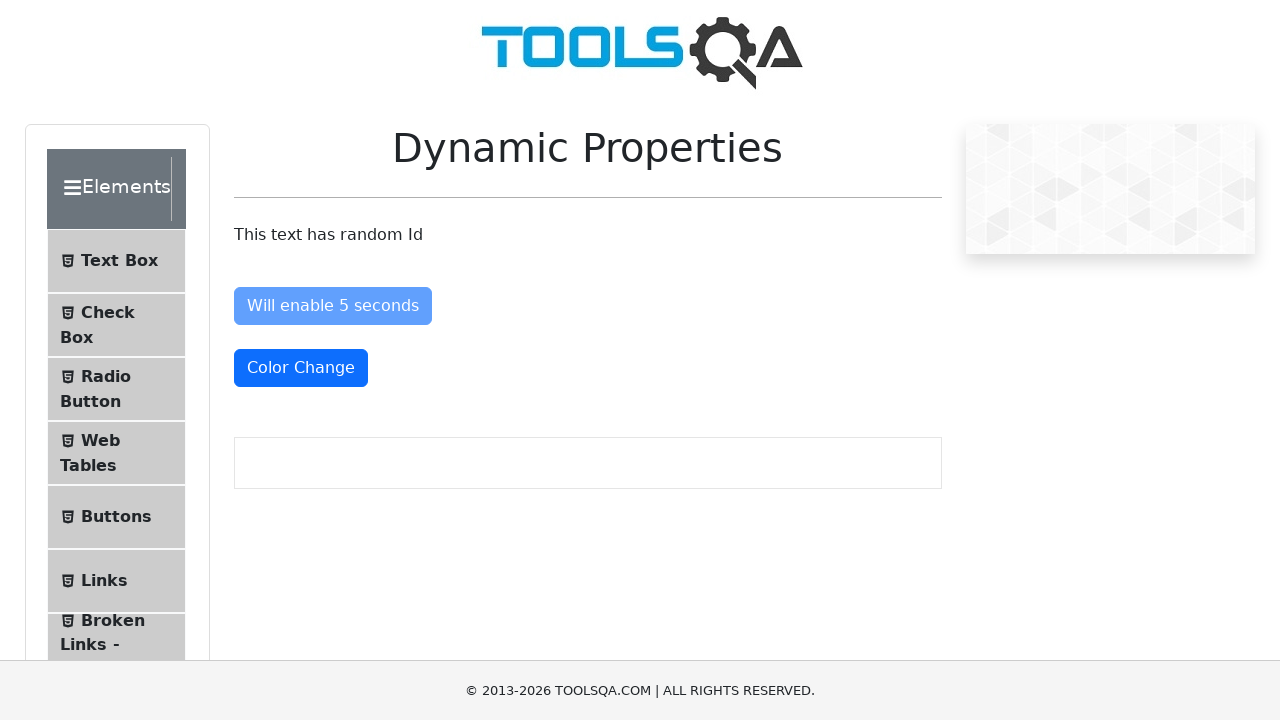

Located element by ID selector: #CNlDd
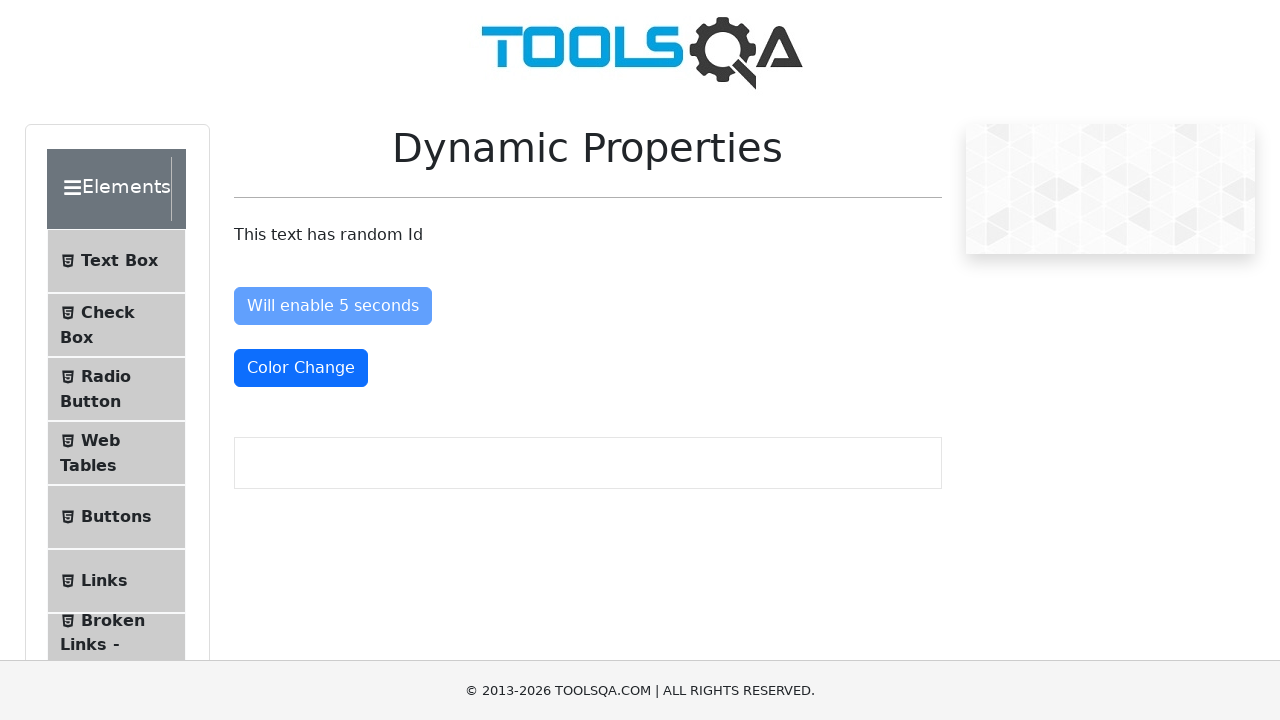

Verified that element text contains the word 'random'
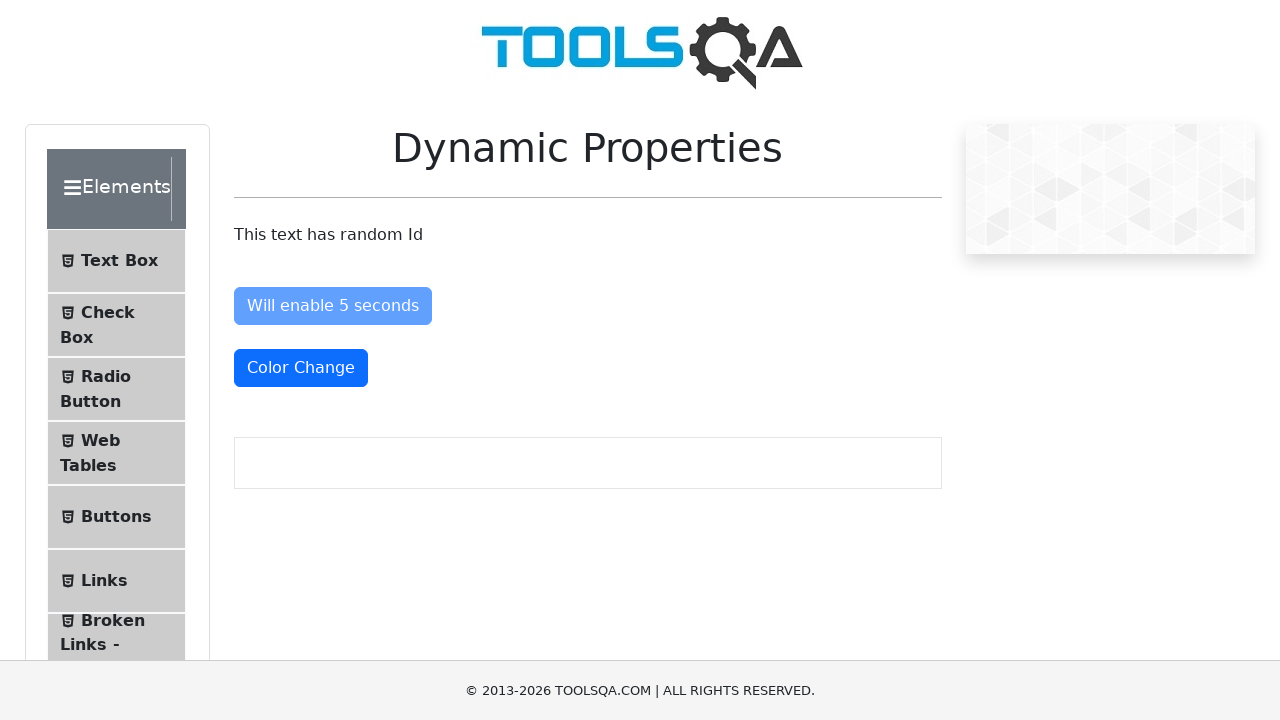

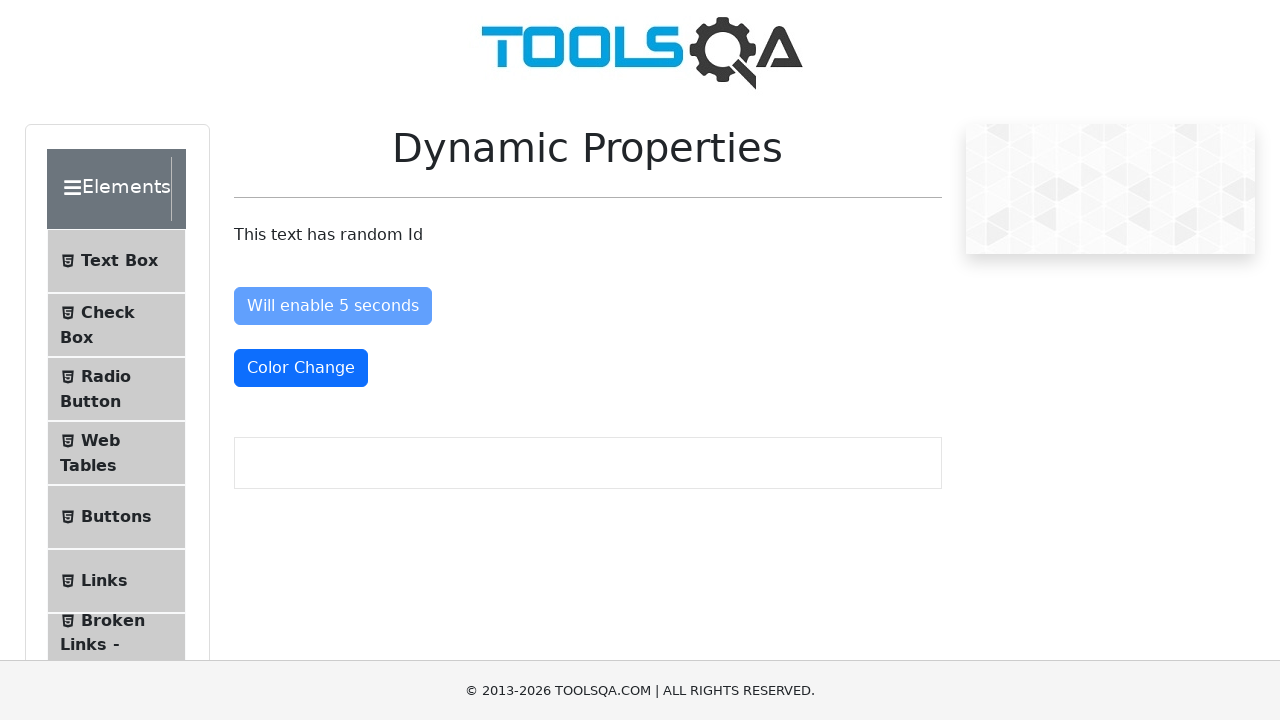